Tests interaction with a custom dropdown/listbox element on TutorialsPoint.

Starting URL: https://www.tutorialspoint.com/selenium/practice/select-menu.php

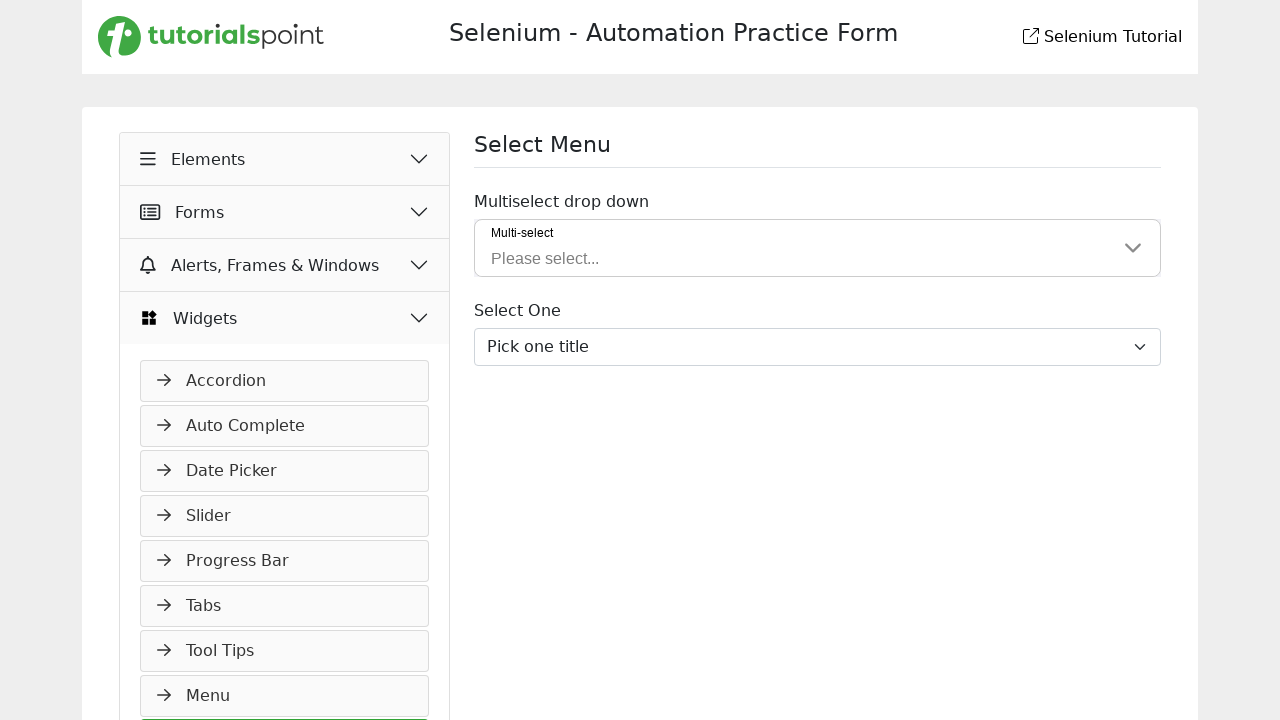

Clicked on the dropdown trigger 'Please select...' at (545, 259) on span:text('Please select...')
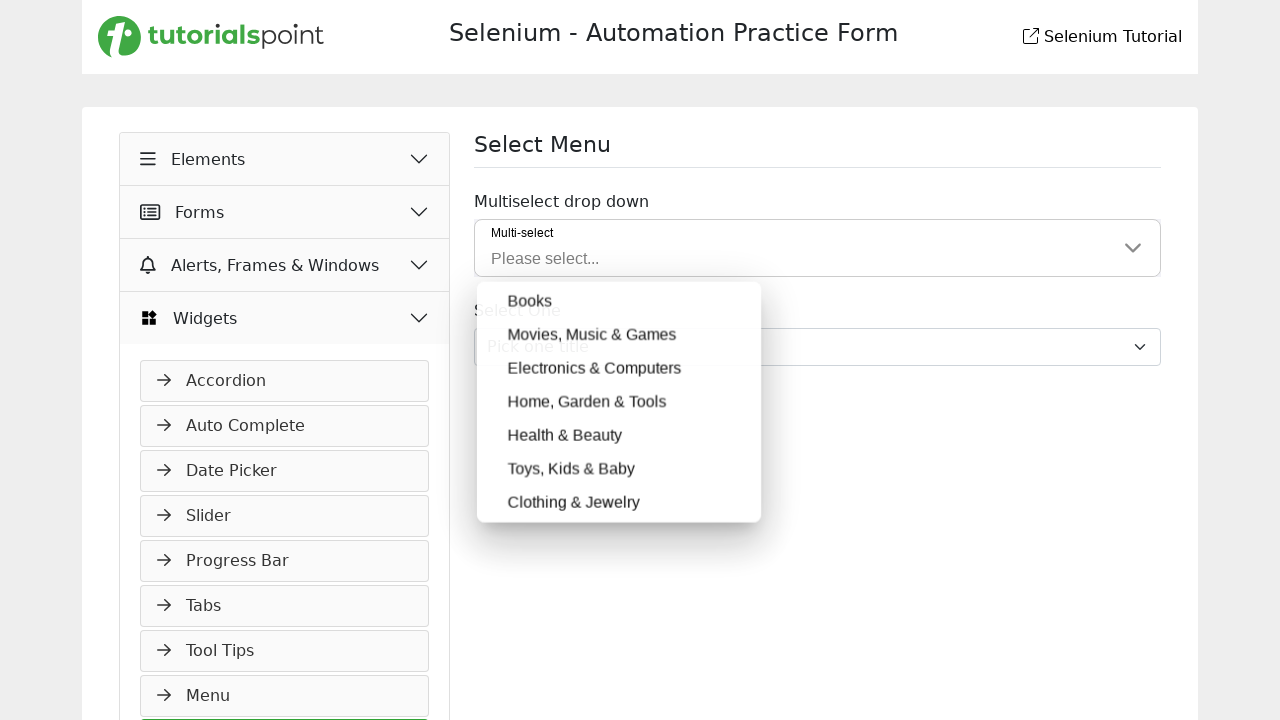

Dropdown menu became visible
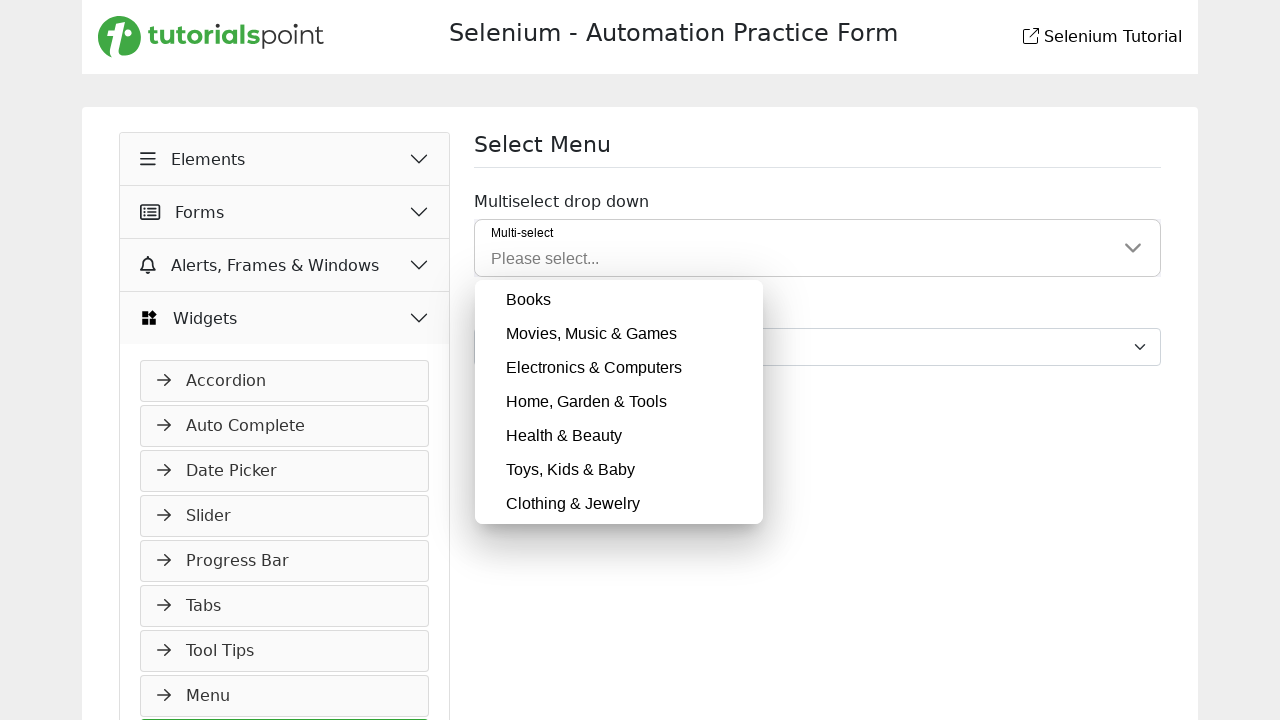

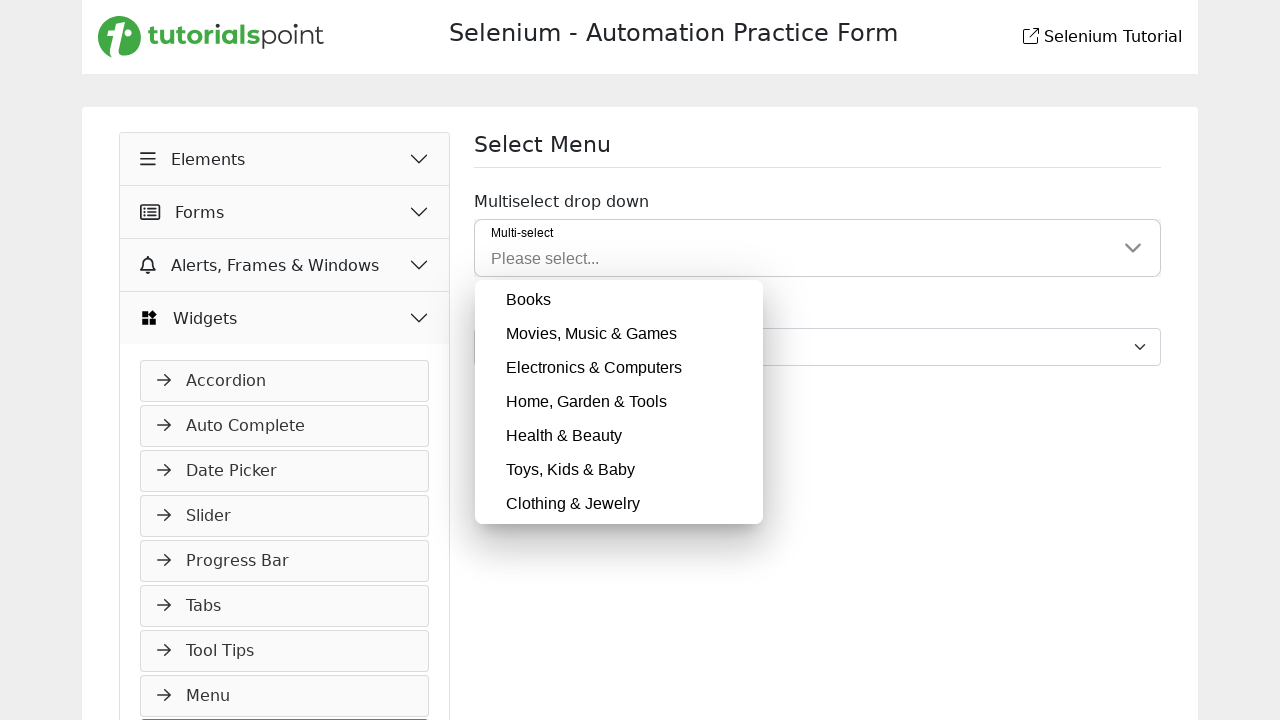